Fills out the student registration practice form on DemoQA with personal information including name, email, mobile number, date of birth, subject, gender selection, hobbies, and address.

Starting URL: https://demoqa.com/automation-practice-form

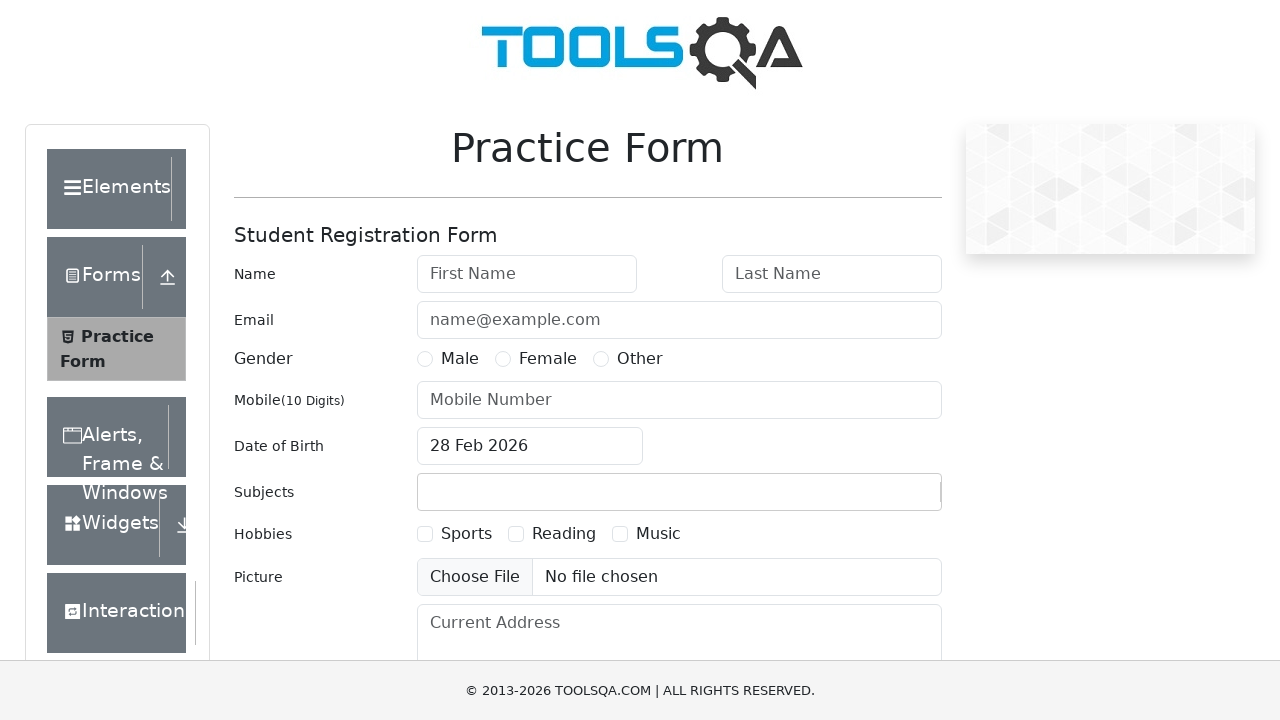

Filled first name field with 'Automation' on #firstName
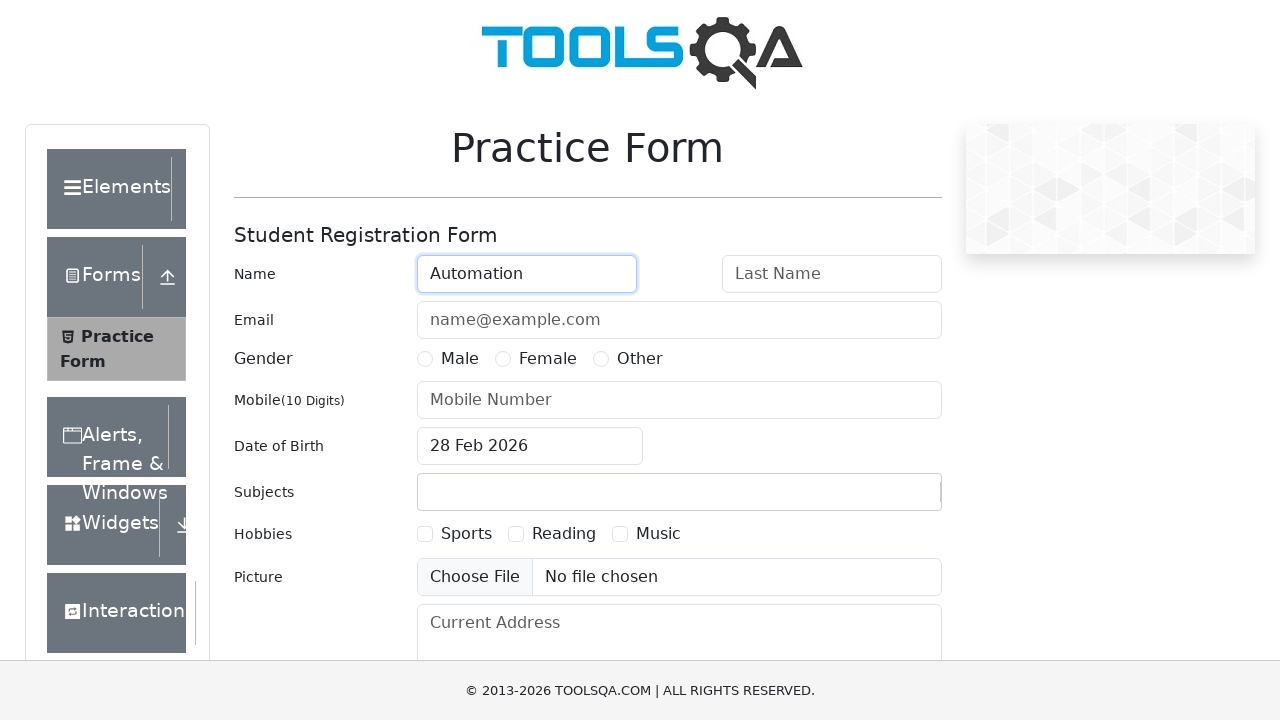

Filled last name field with 'Selenium' on #lastName
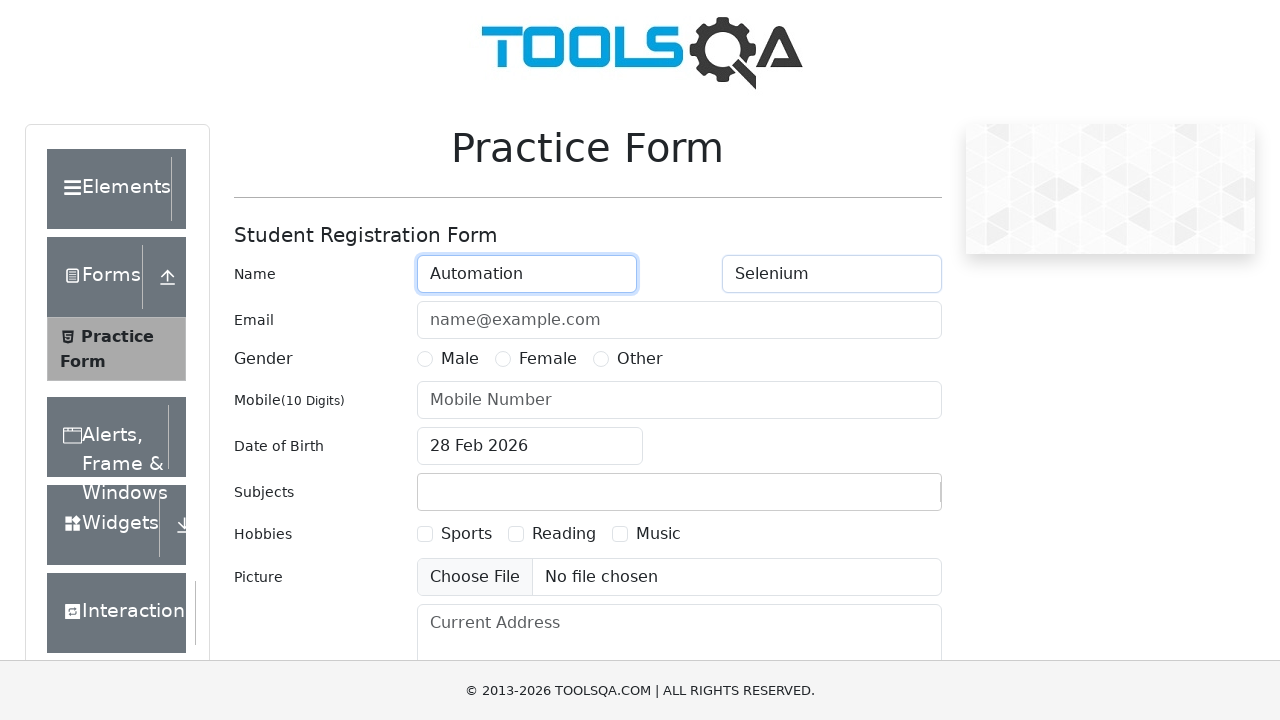

Filled email field with 'Test@email.com' on #userEmail
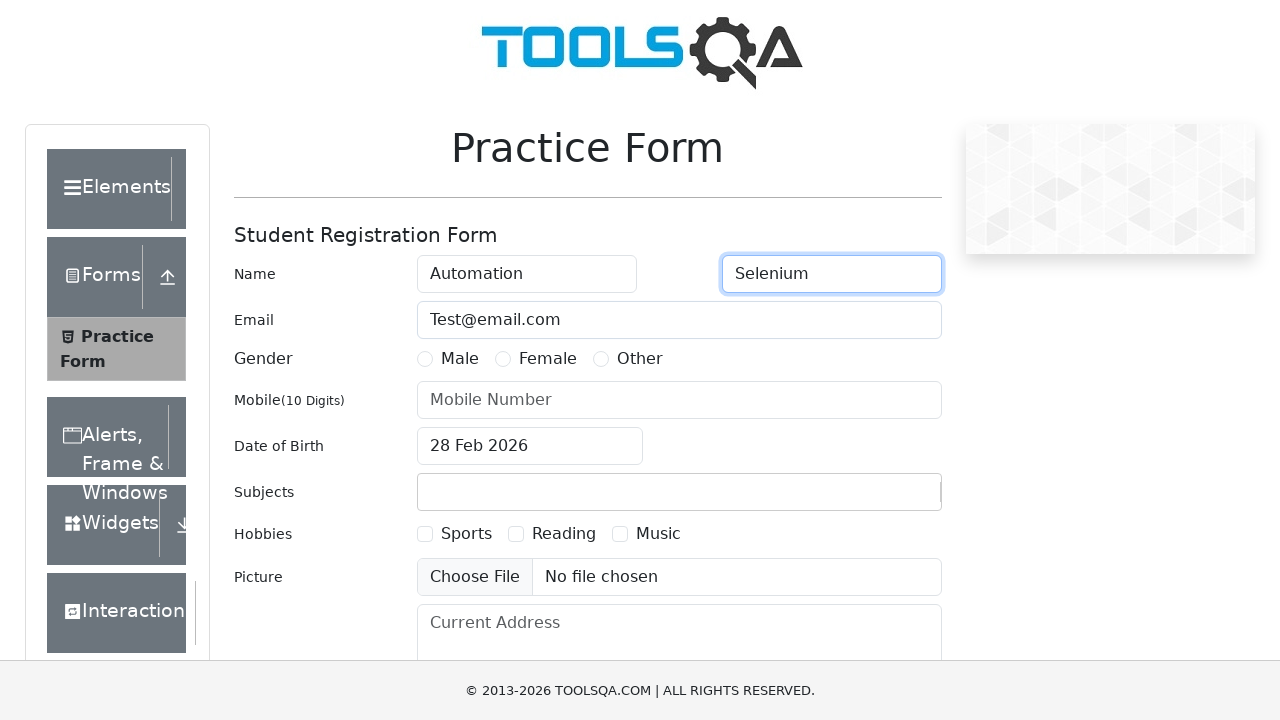

Selected Male gender option at (460, 359) on label[for='gender-radio-1']
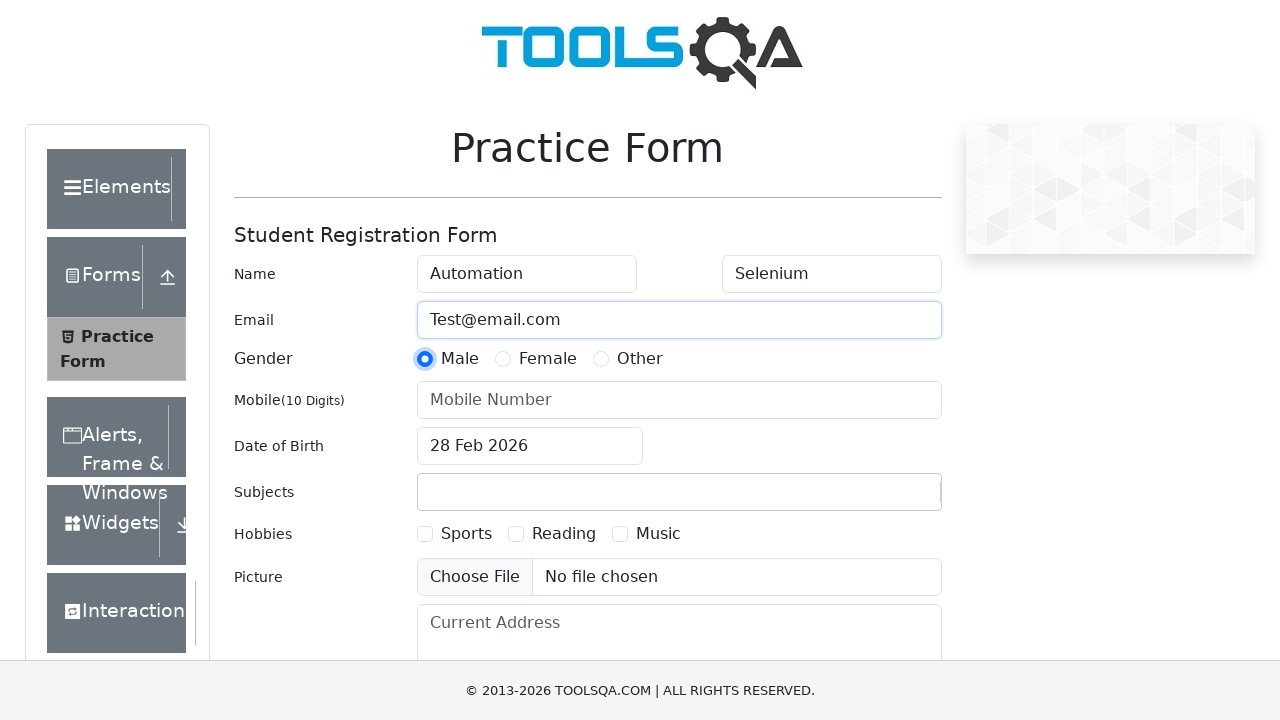

Filled mobile number with '1234567891' on #userNumber
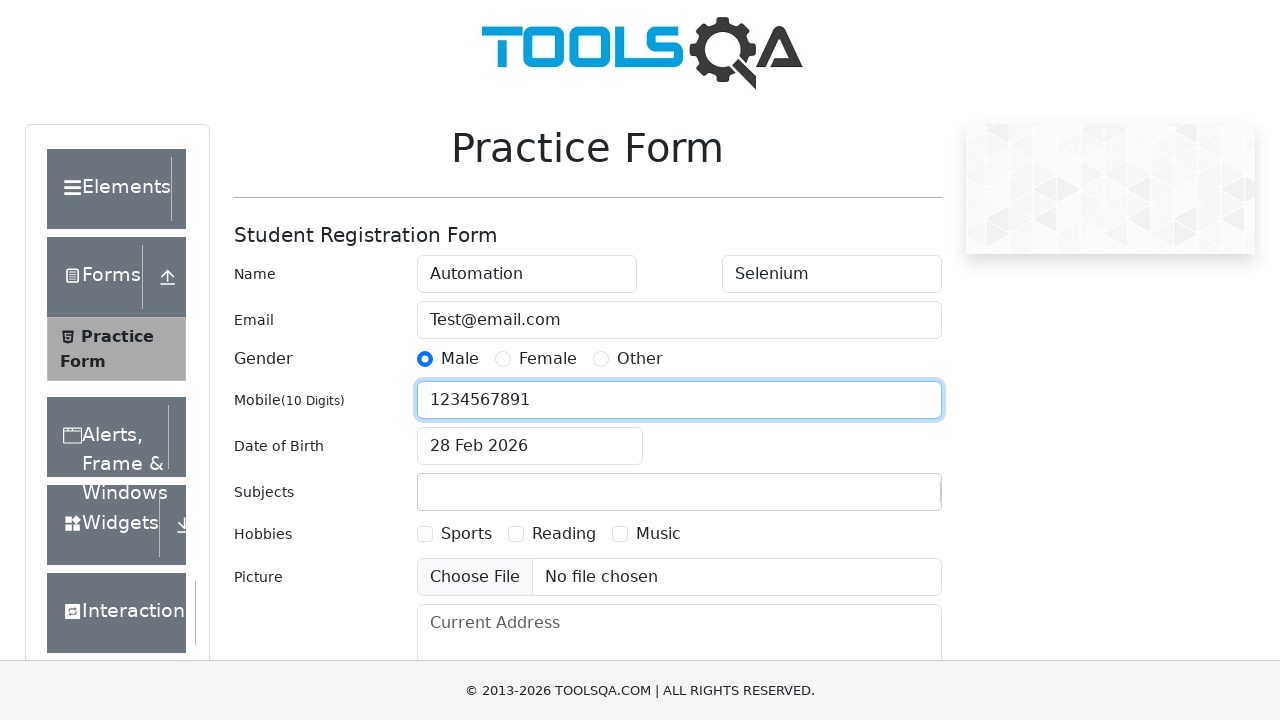

Clicked date of birth input to open date picker at (530, 446) on #dateOfBirthInput
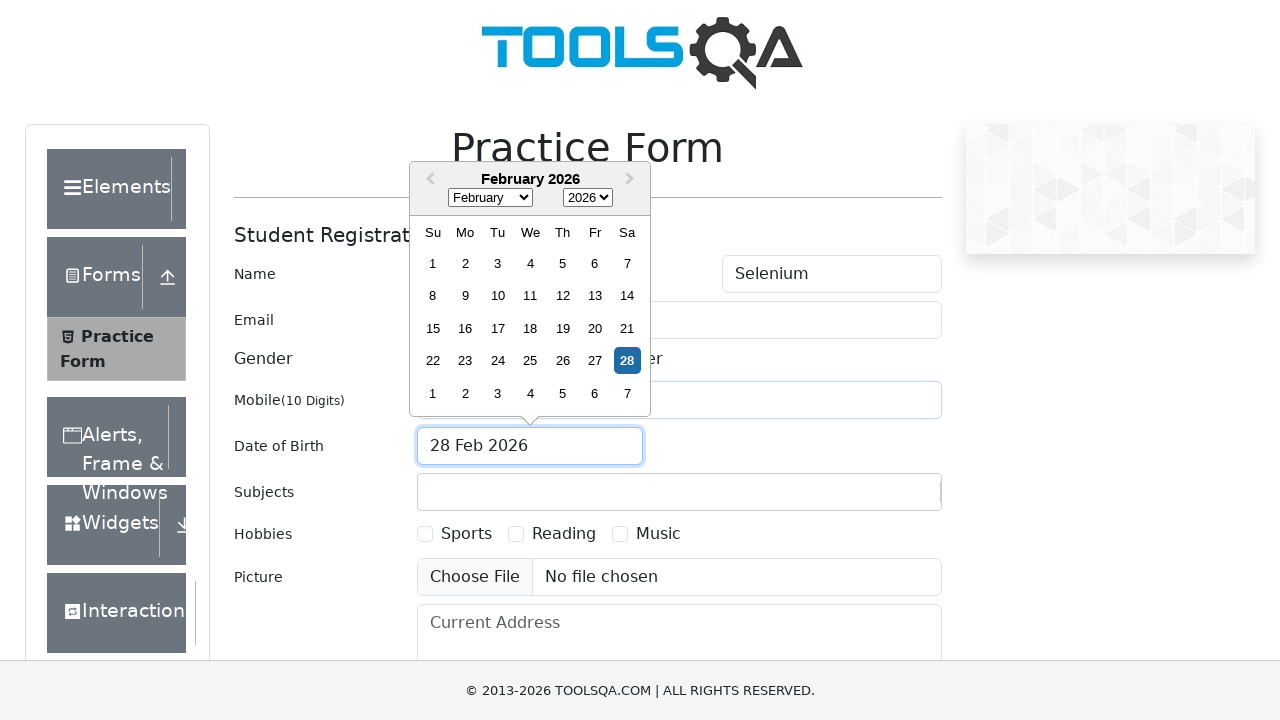

Selected May (month 4) from date picker on .react-datepicker__month-select
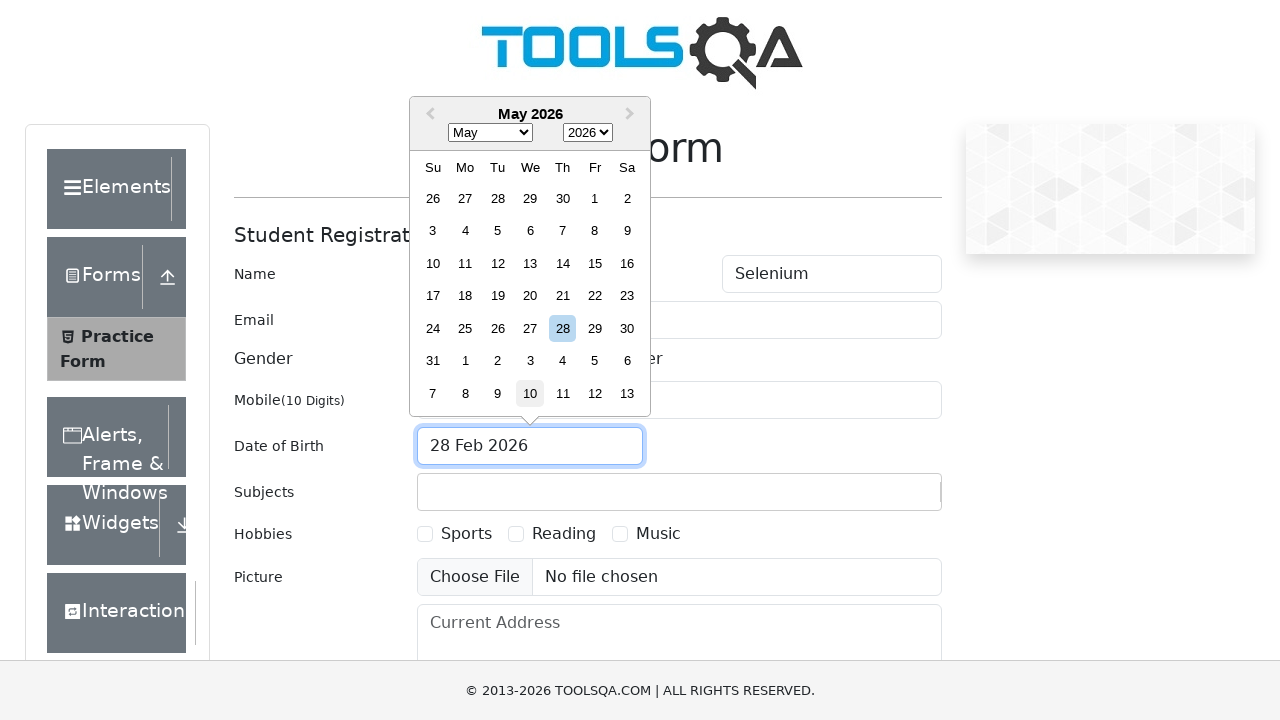

Selected year 2000 from date picker on .react-datepicker__year-select
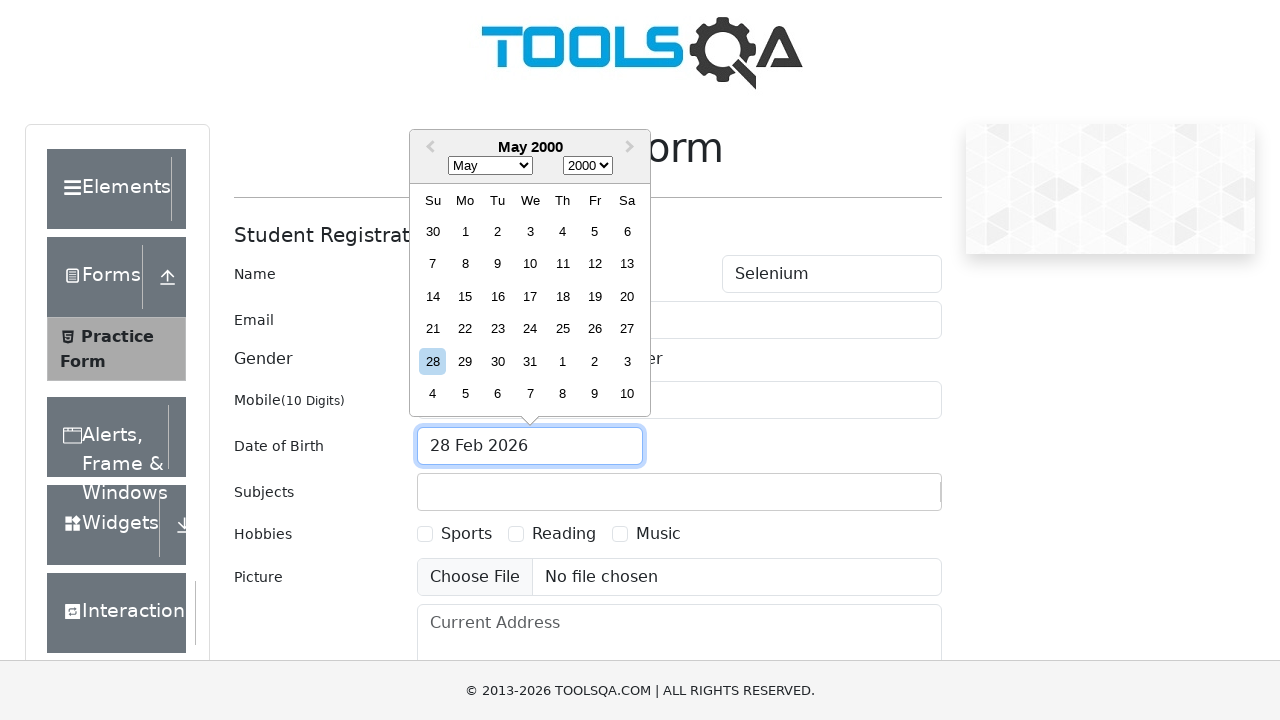

Selected day 1 from date picker at (465, 231) on .react-datepicker__day--001:not(.react-datepicker__day--outside-month)
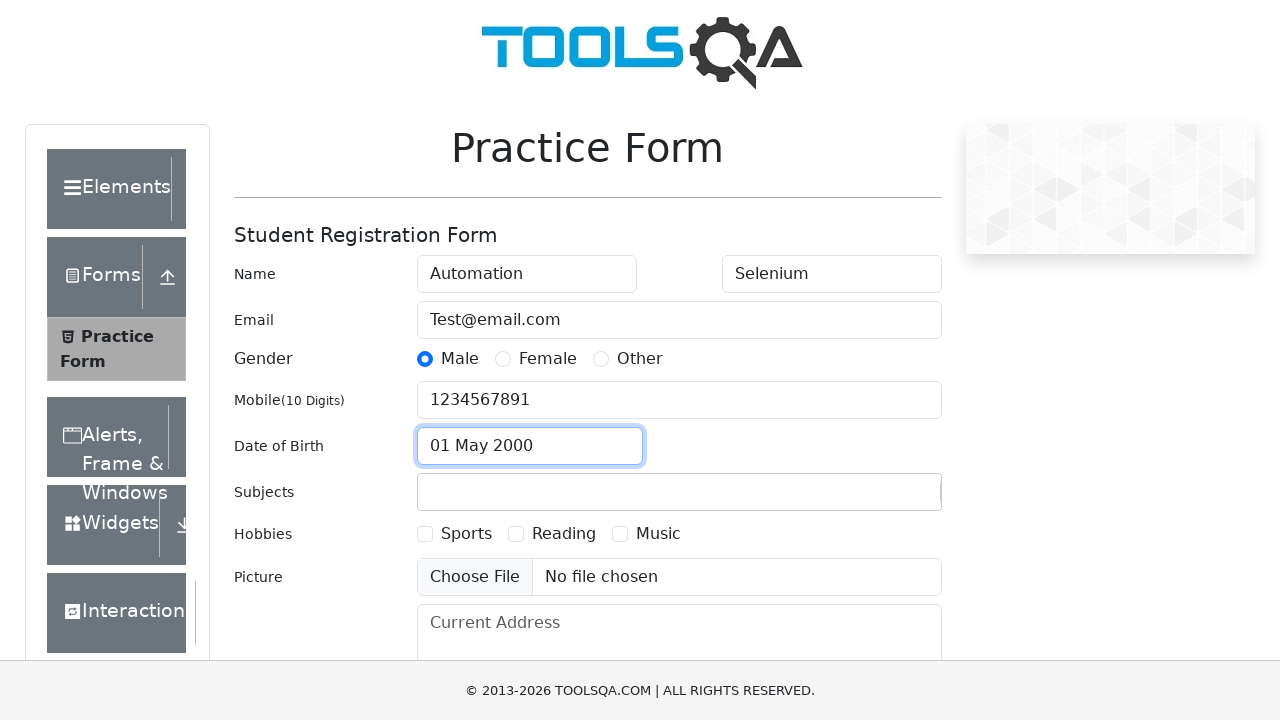

Filled subject field with 'Maths' on #subjectsInput
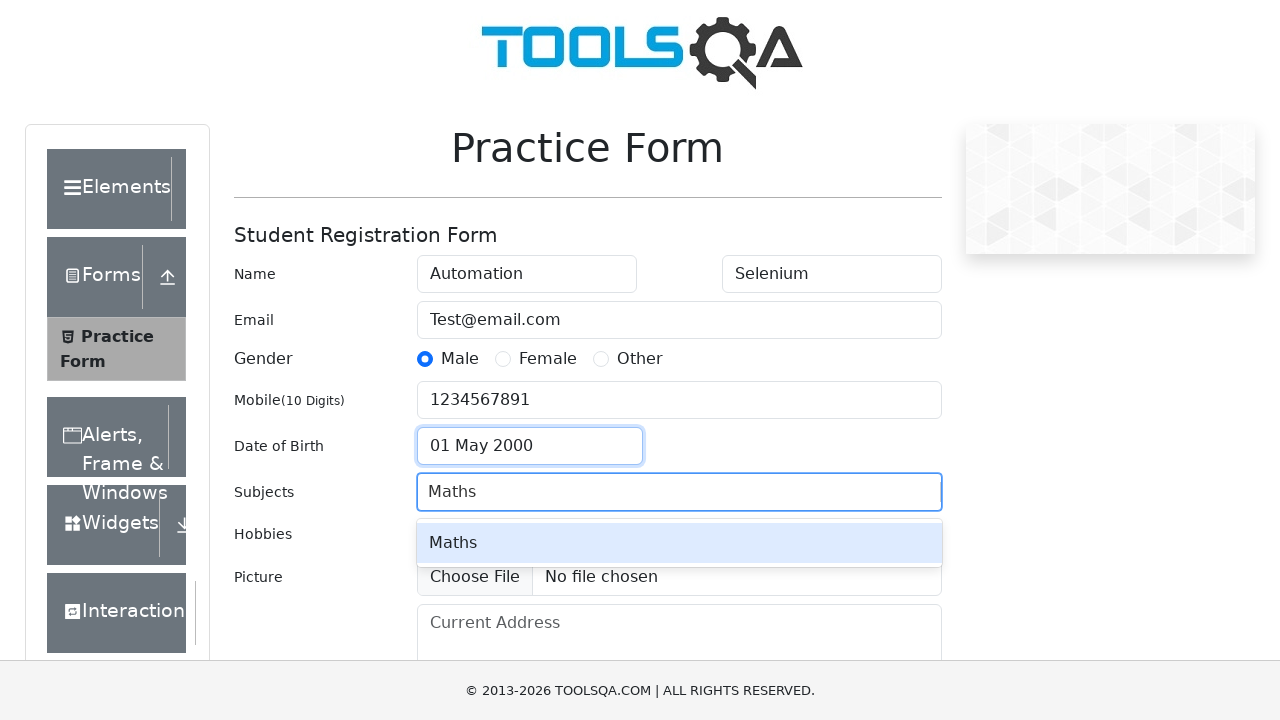

Pressed Enter to confirm subject selection
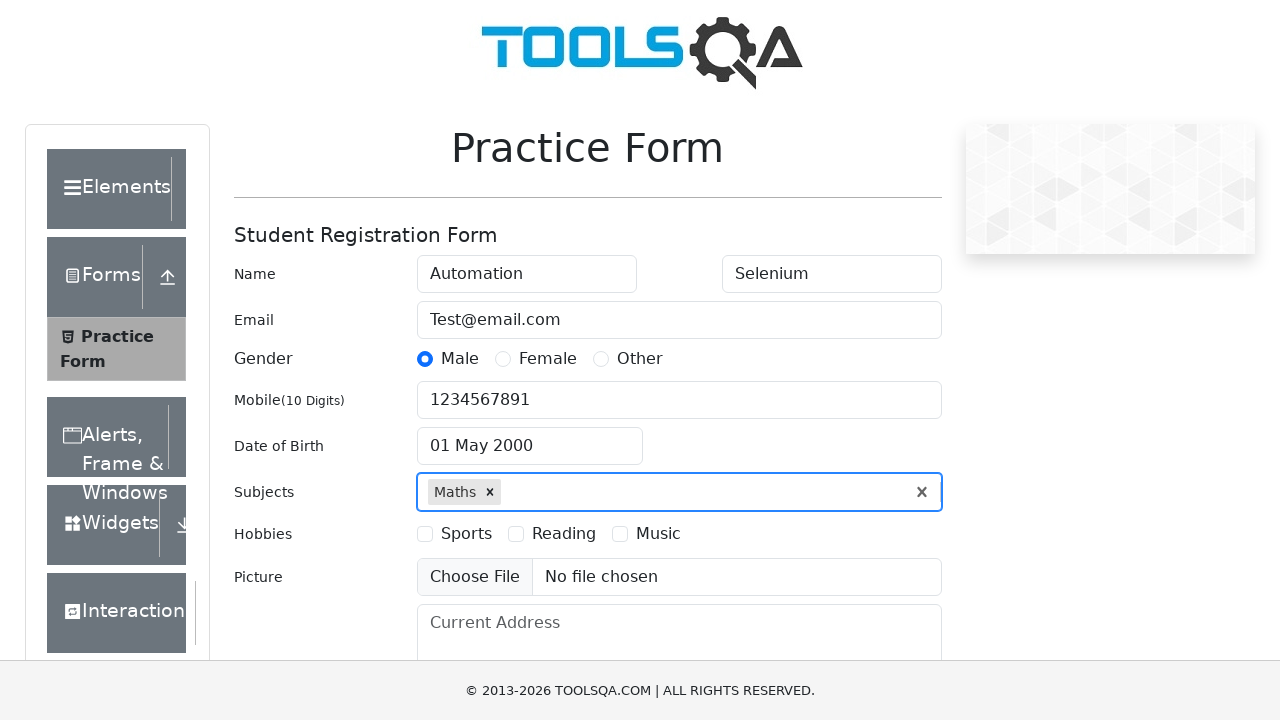

Selected Sports hobby checkbox at (466, 534) on label[for='hobbies-checkbox-1']
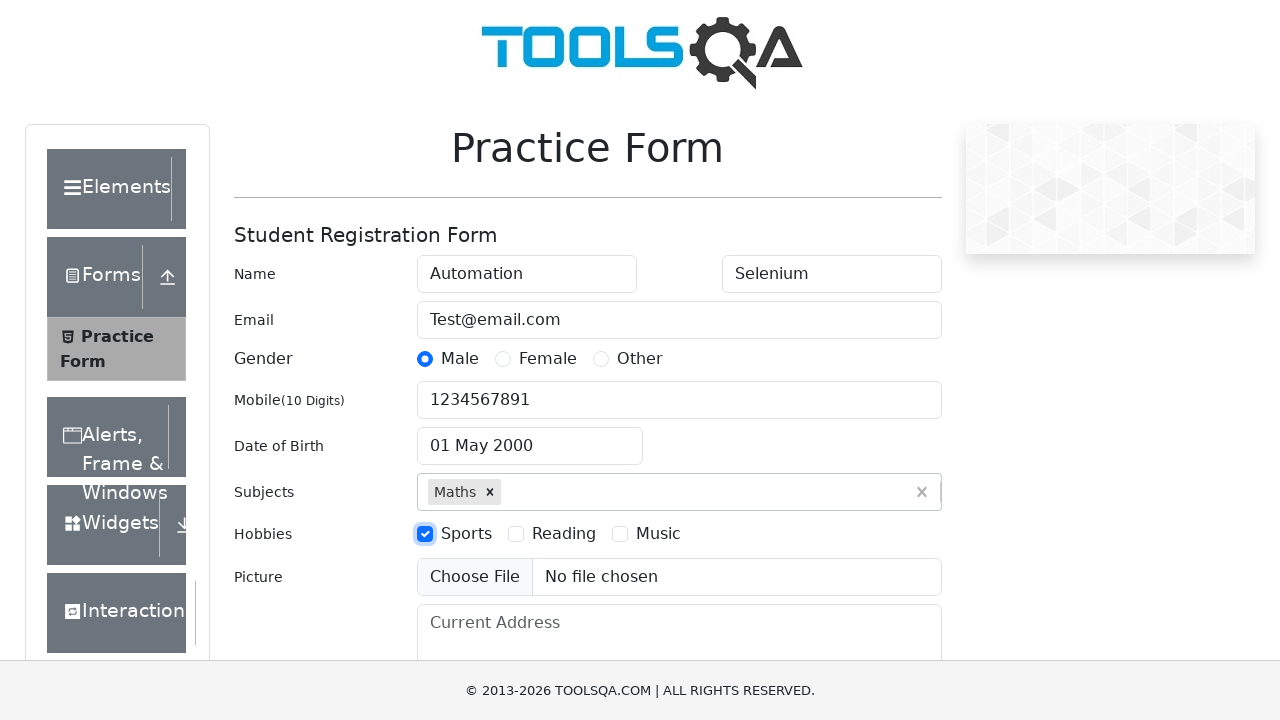

Filled current address with 'Auto Fill Automated Address' on #currentAddress
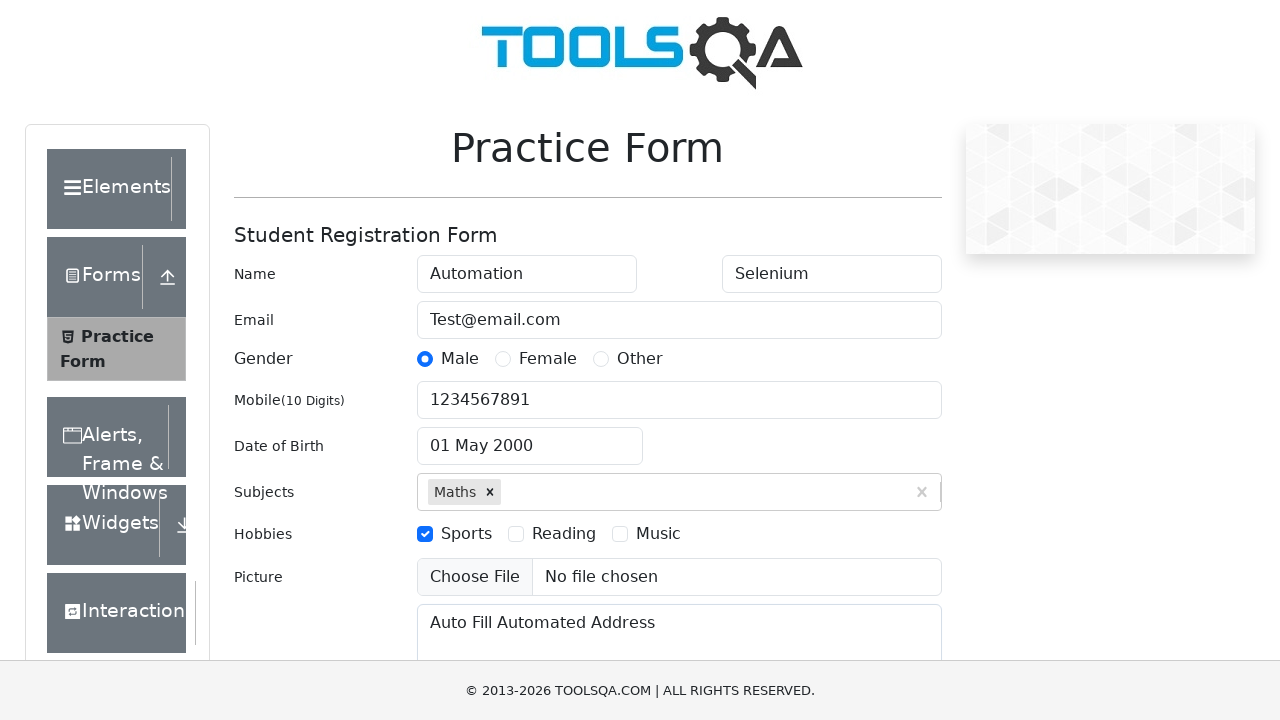

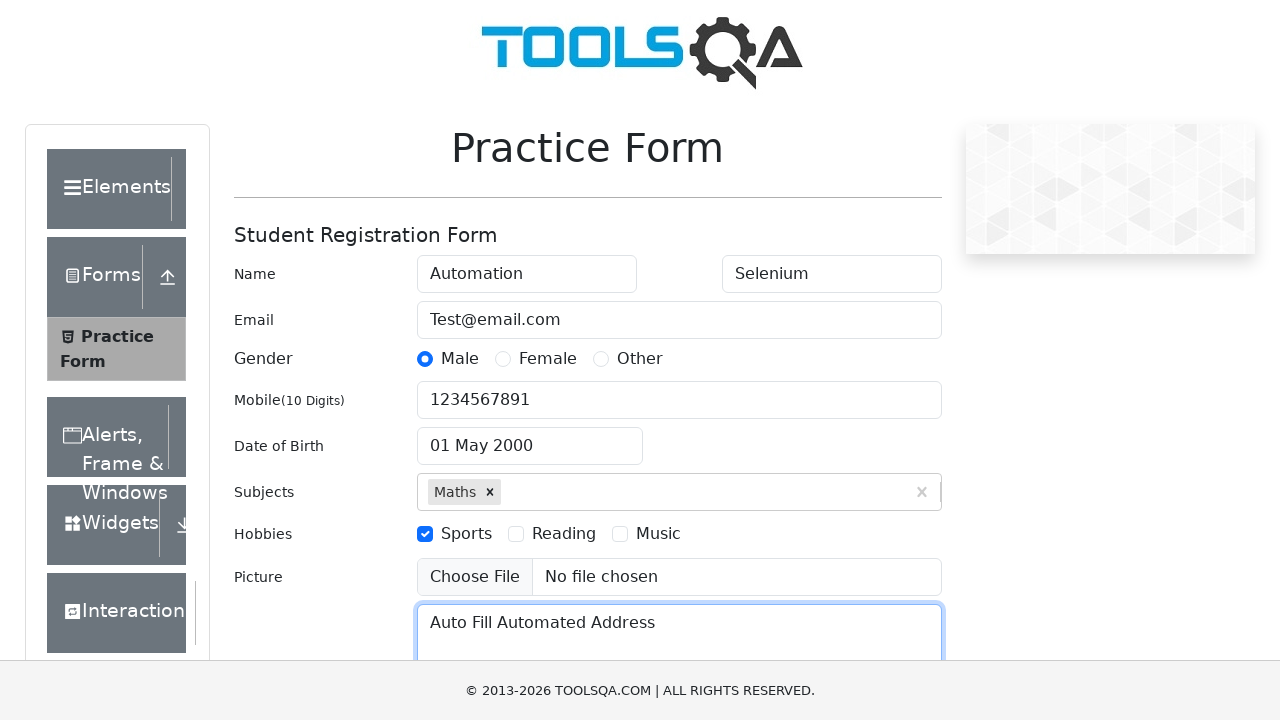